Tests successful contact form submission by filling mandatory fields and verifying the success message appears

Starting URL: https://jupiter.cloud.planittesting.com/#/

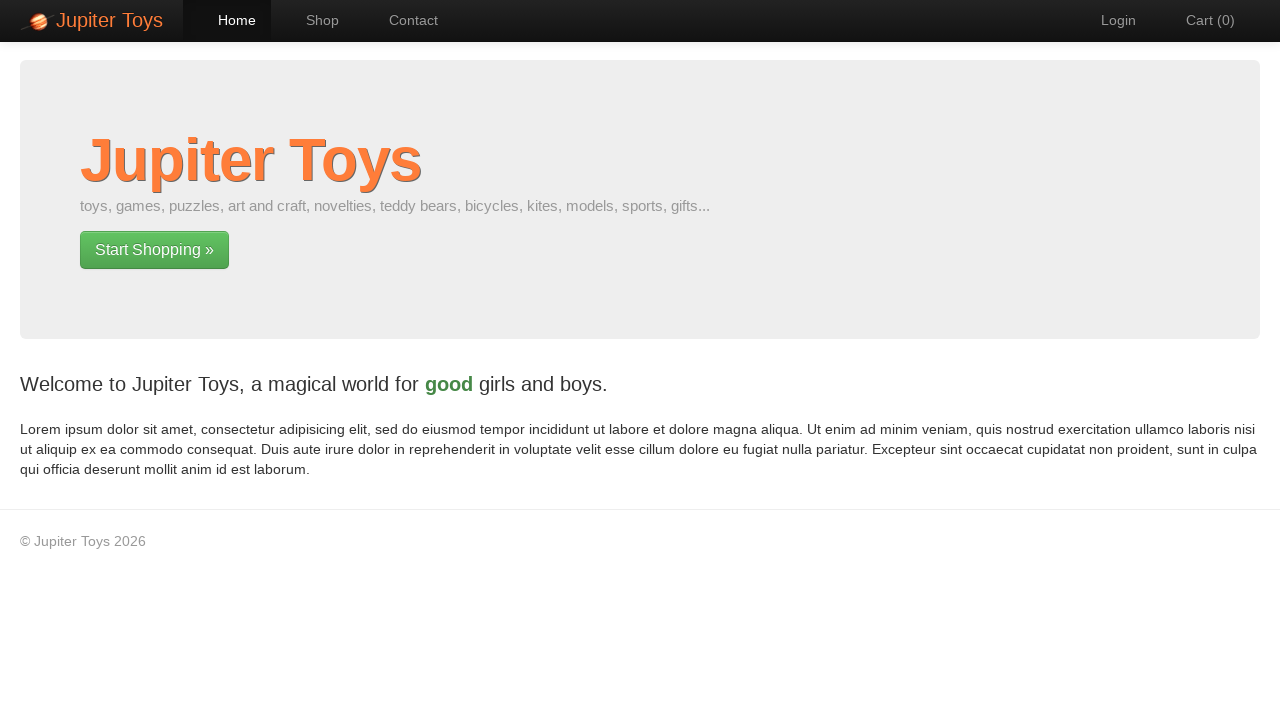

Clicked link to navigate to contact page at (404, 20) on a[href='#/contact']
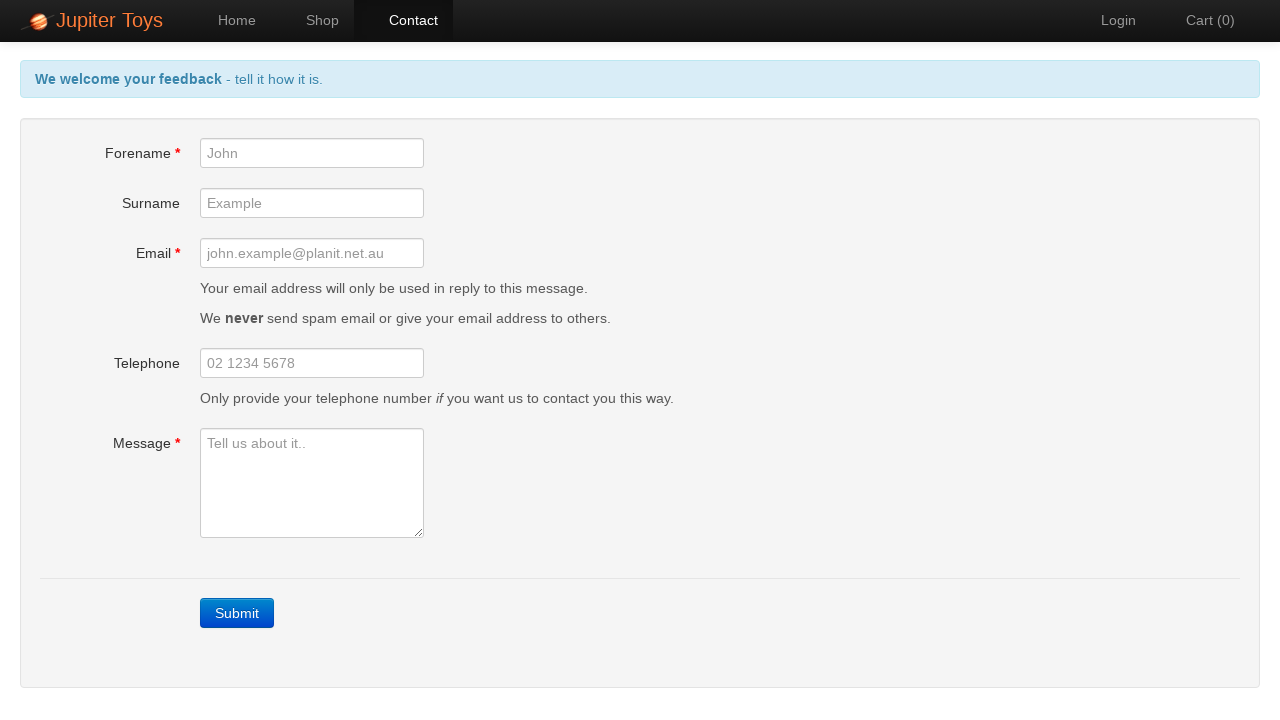

Filled forename field with 'JaneDoe' on #forename
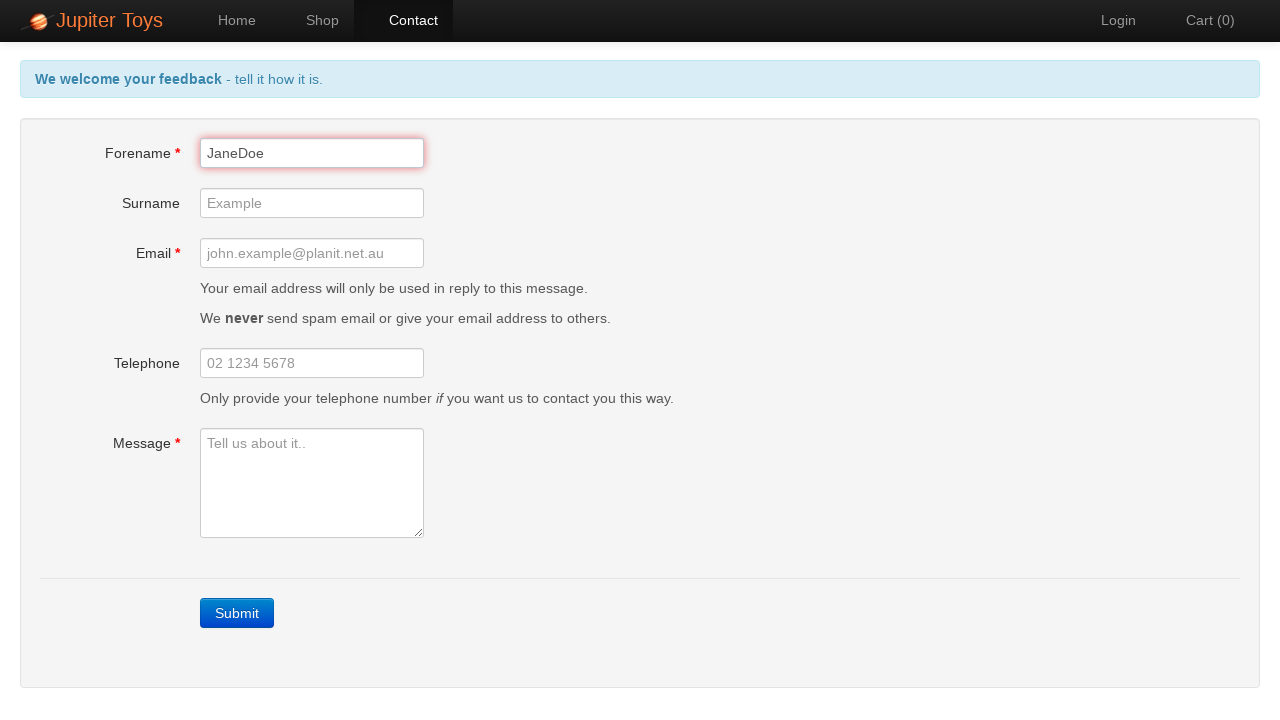

Filled email field with 'jane.doe@testmail.com' on #email
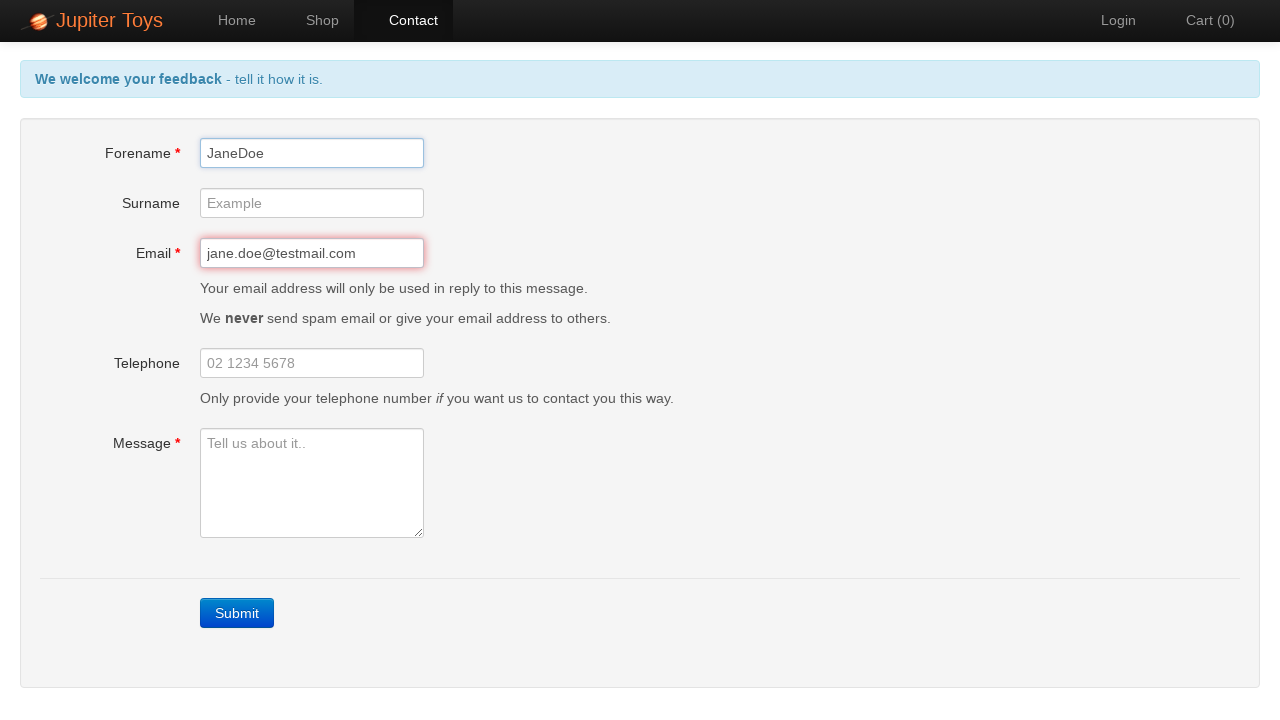

Filled message field with inquiry text on #message
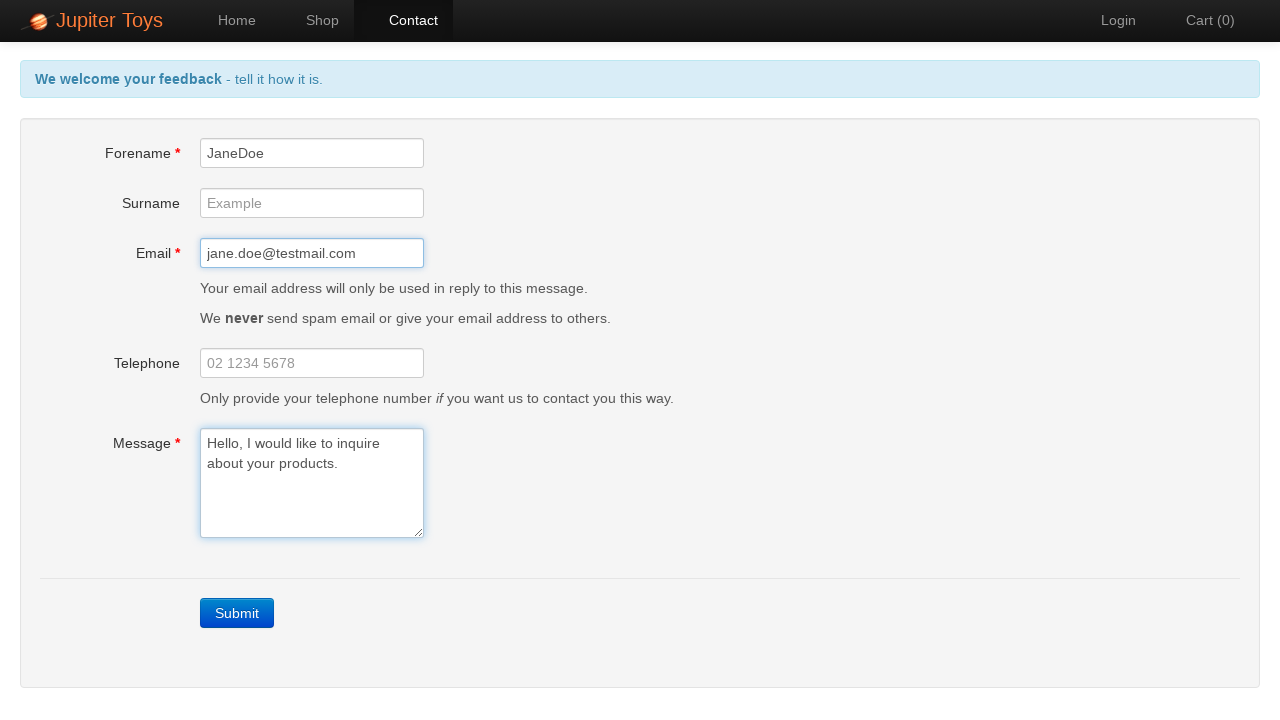

Clicked submit button to send contact form at (237, 613) on a.btn-contact
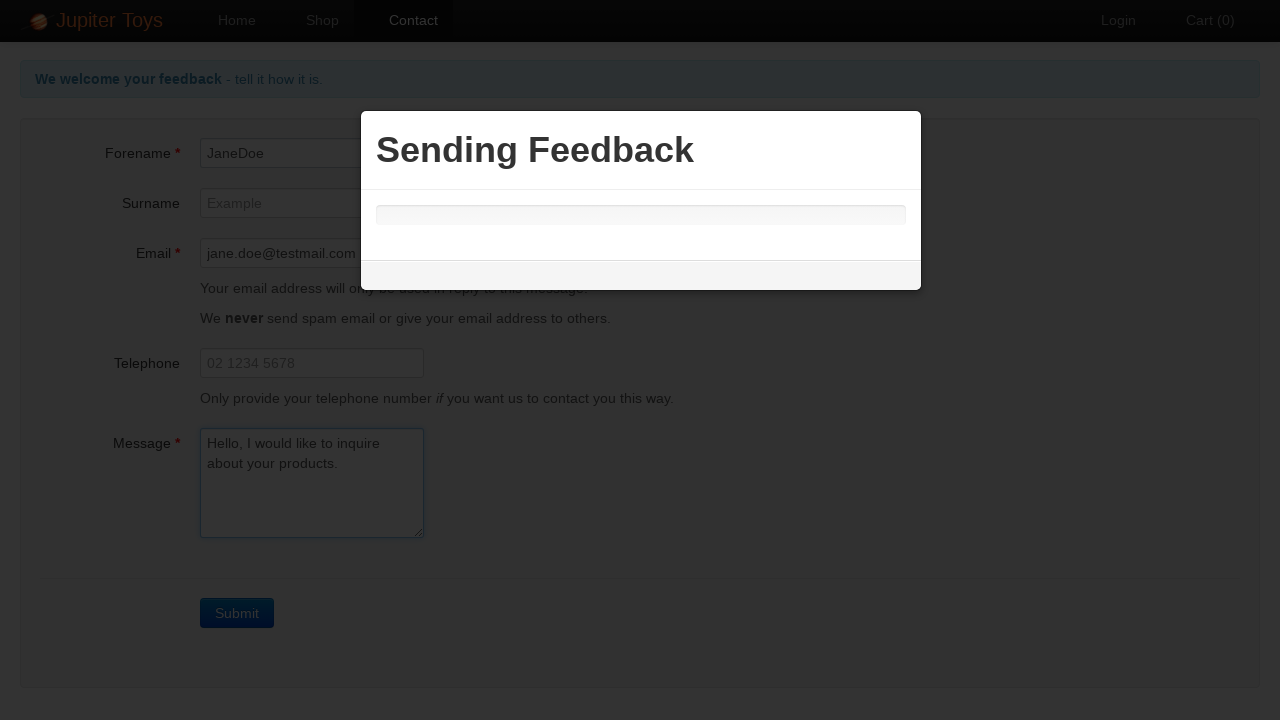

Success message appeared confirming contact form submission
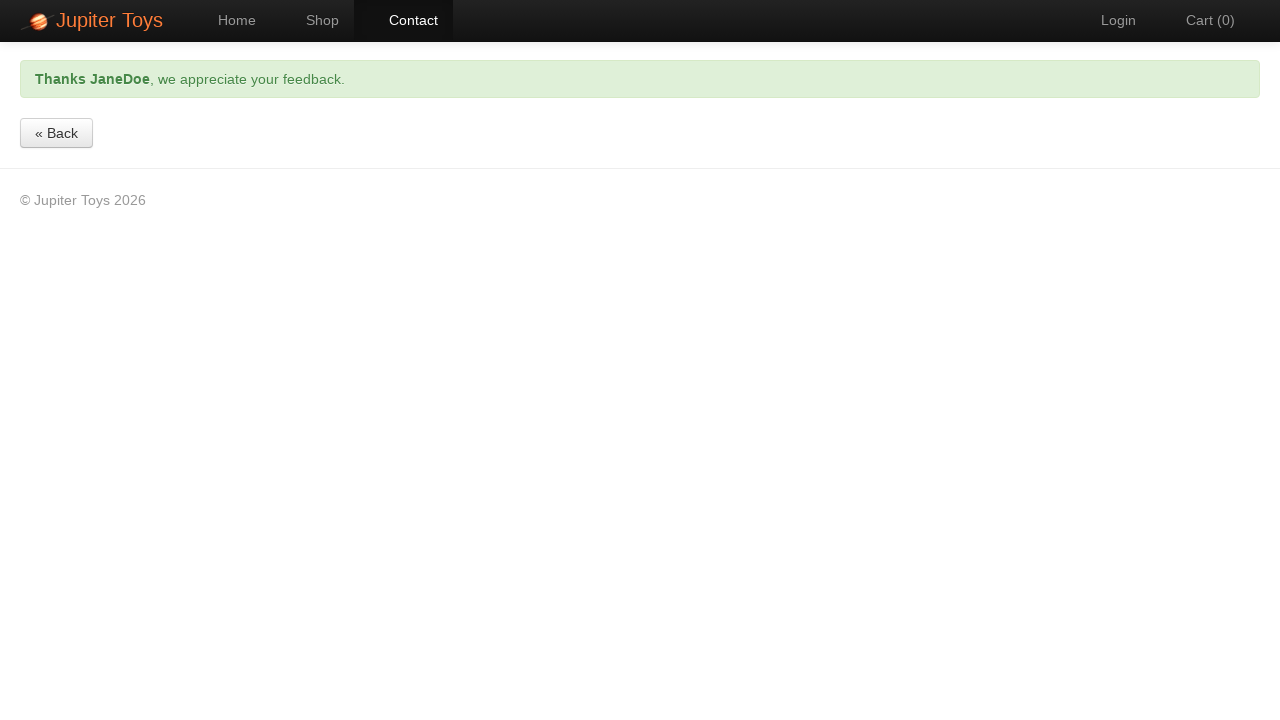

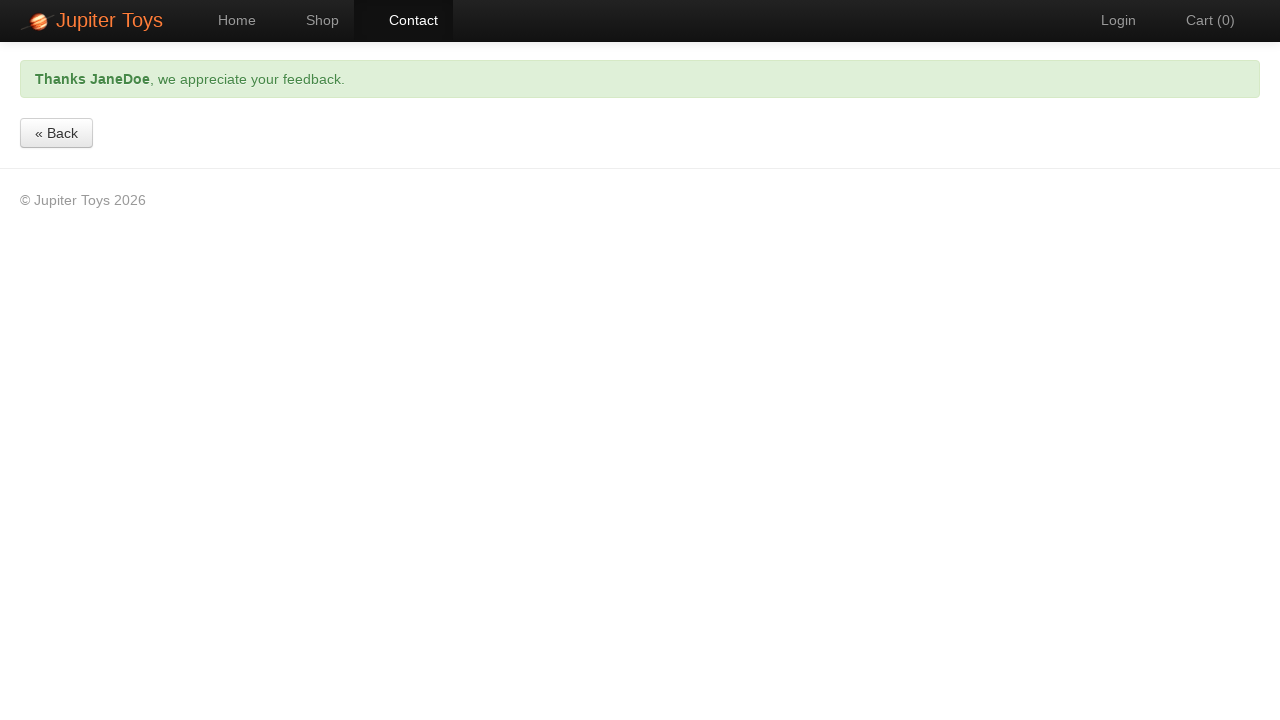